Tests clicking all three checkboxes on the page using CSS selectors to verify checkbox interaction functionality

Starting URL: https://formy-project.herokuapp.com/checkbox

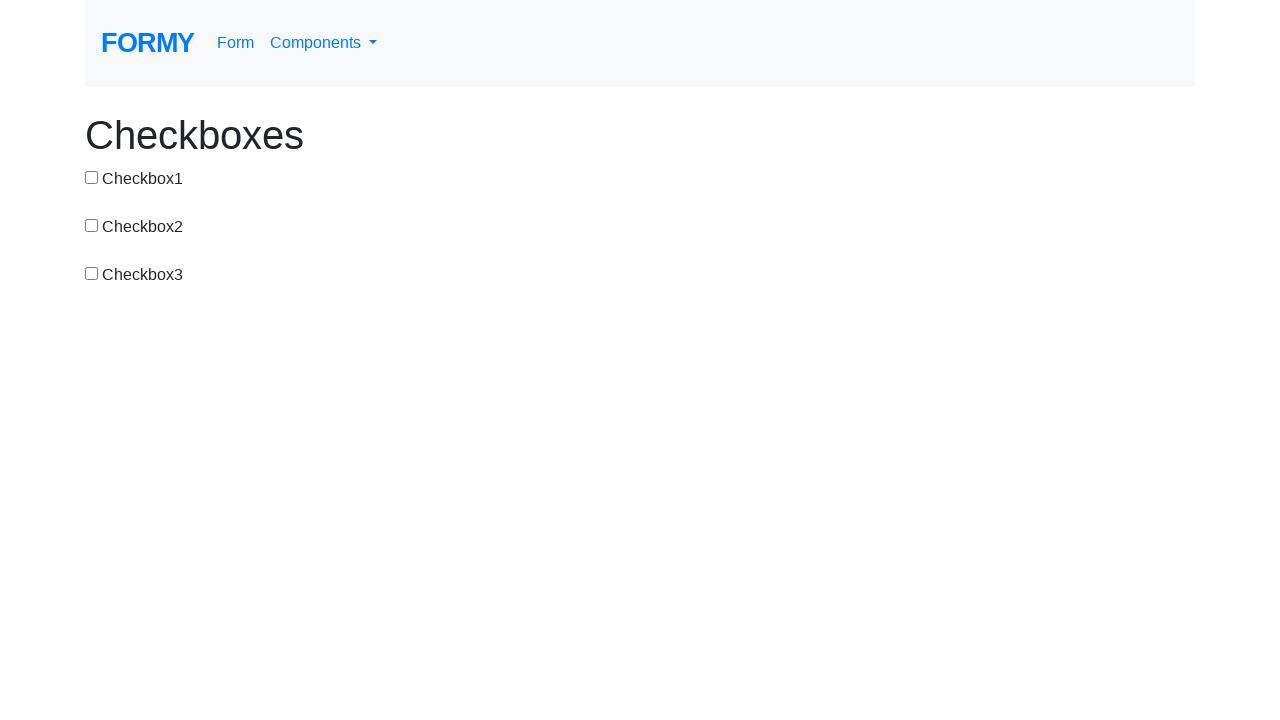

Clicked checkbox 1 using CSS selector at (92, 177) on #checkbox-1
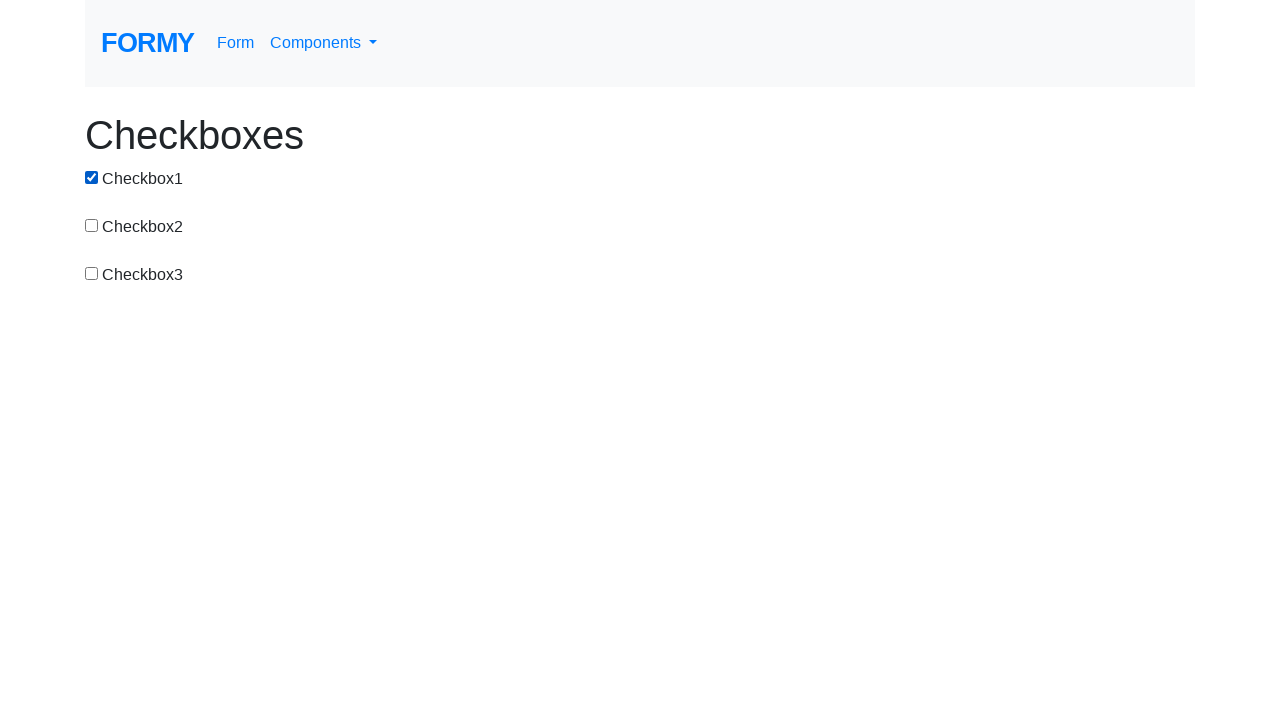

Clicked checkbox 2 using CSS selector at (92, 225) on #checkbox-2
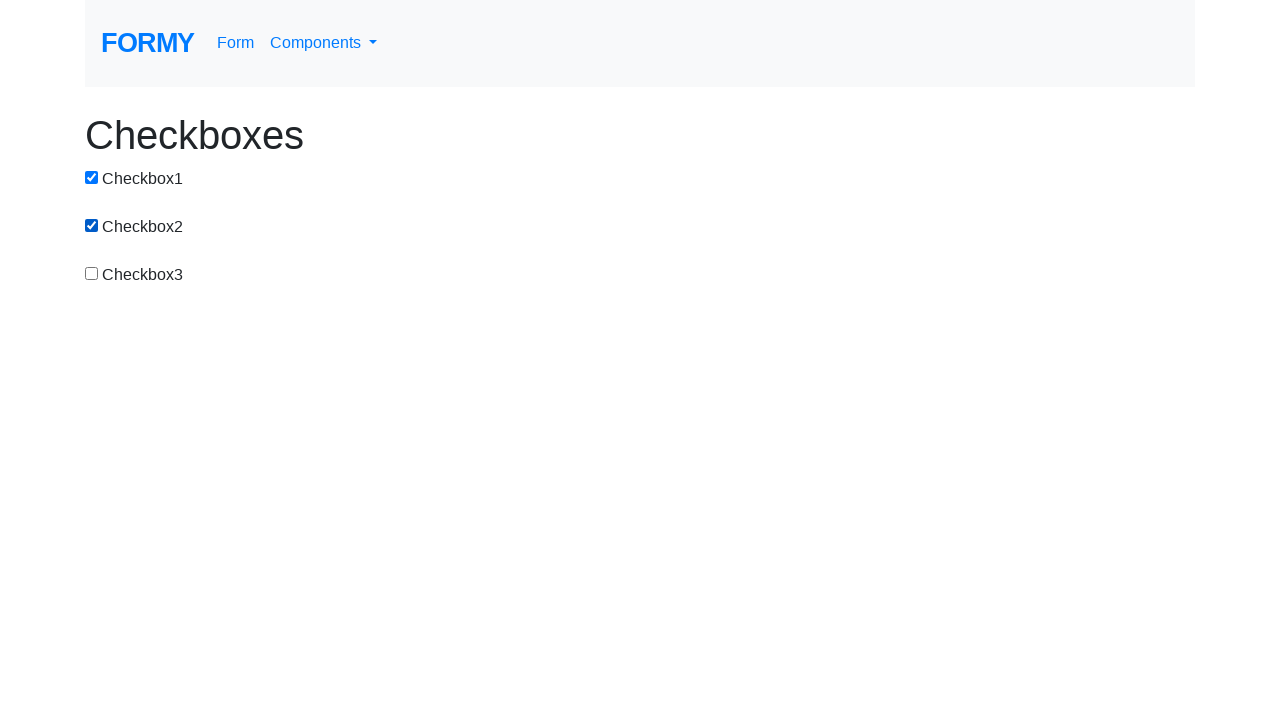

Clicked checkbox 3 using CSS selector at (92, 273) on #checkbox-3
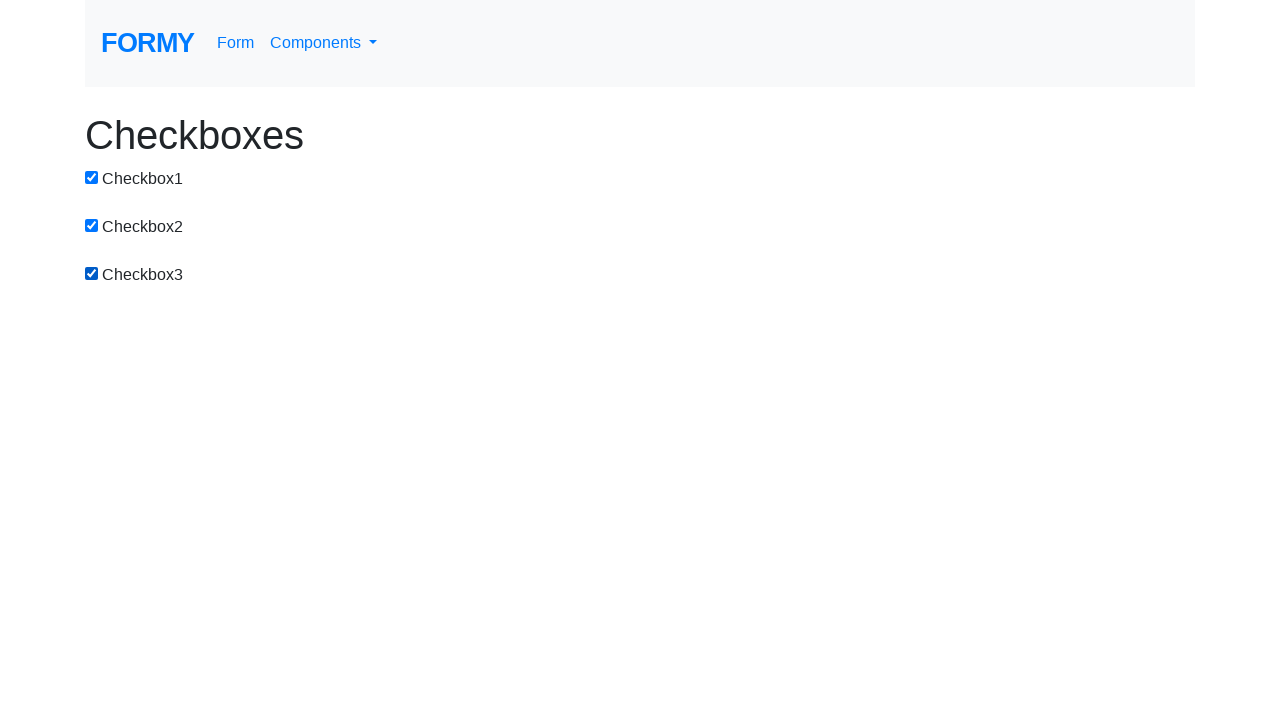

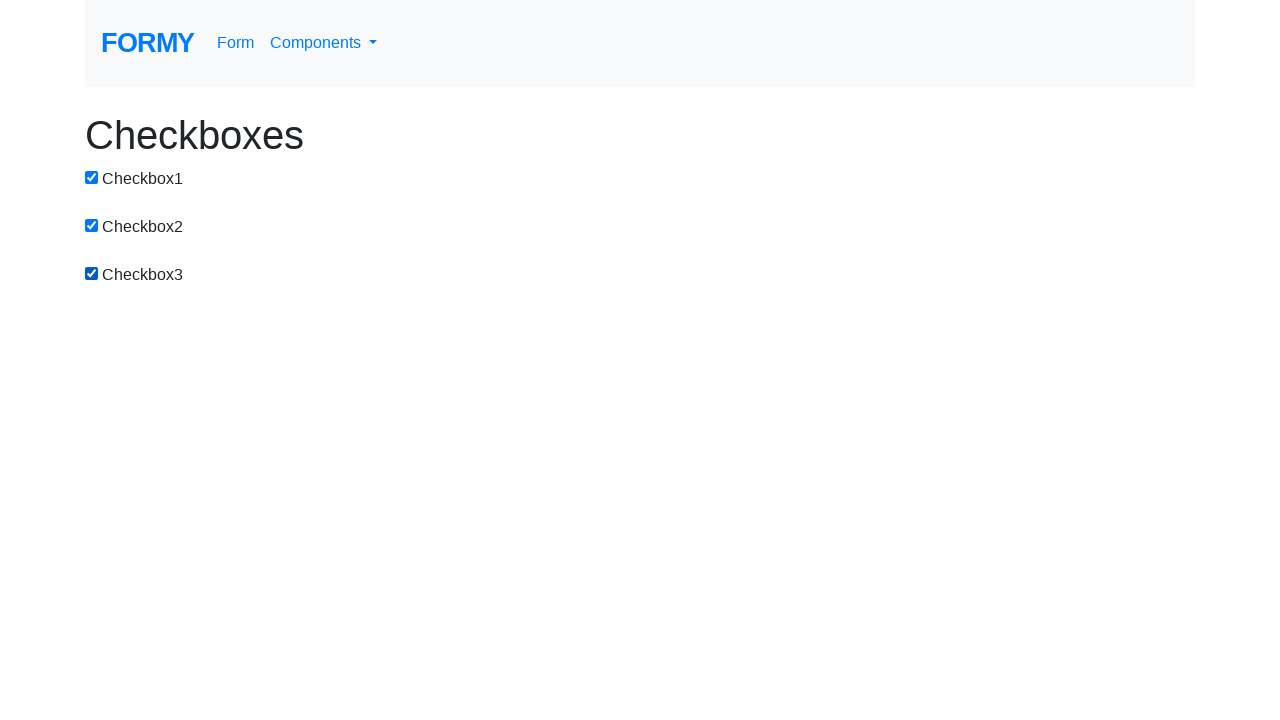